Tests adding specific vegetables (Cucumber, Brocolli, Tomato, Beans) to cart by searching through product listings and clicking the add button for matching items

Starting URL: https://rahulshettyacademy.com/seleniumPractise/#/

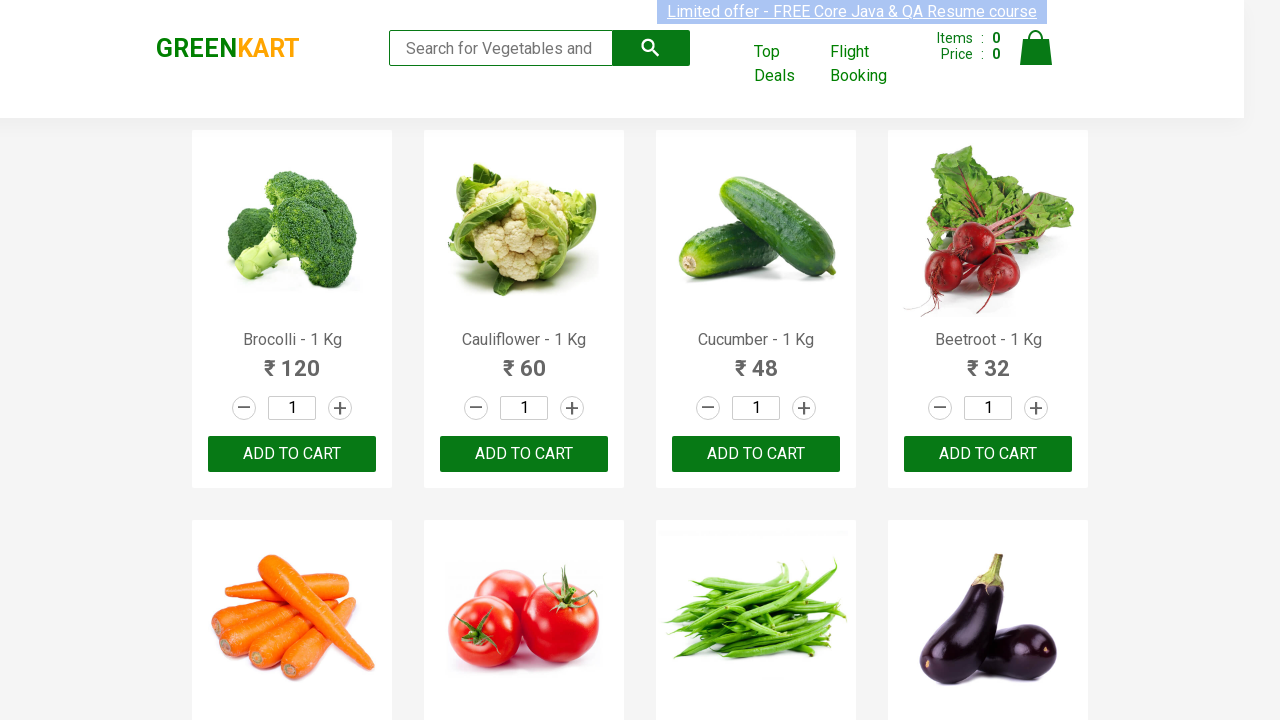

Waited for product listings to load
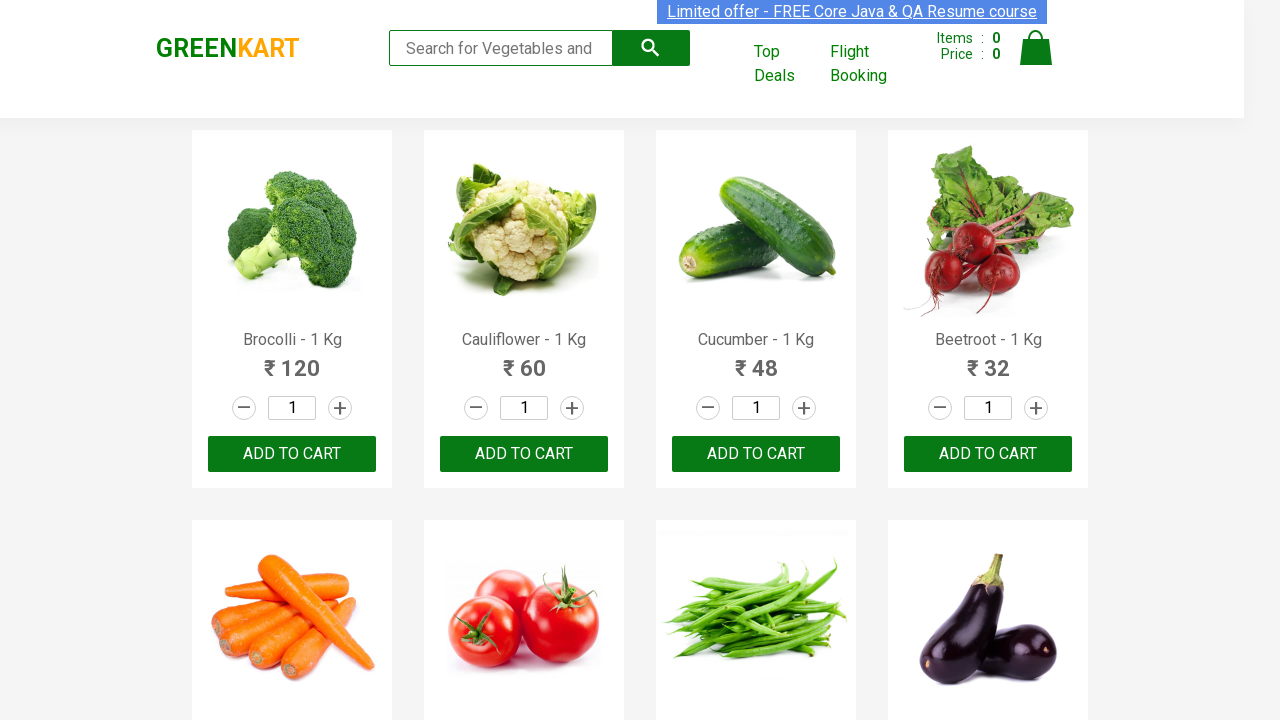

Retrieved all product name elements from page
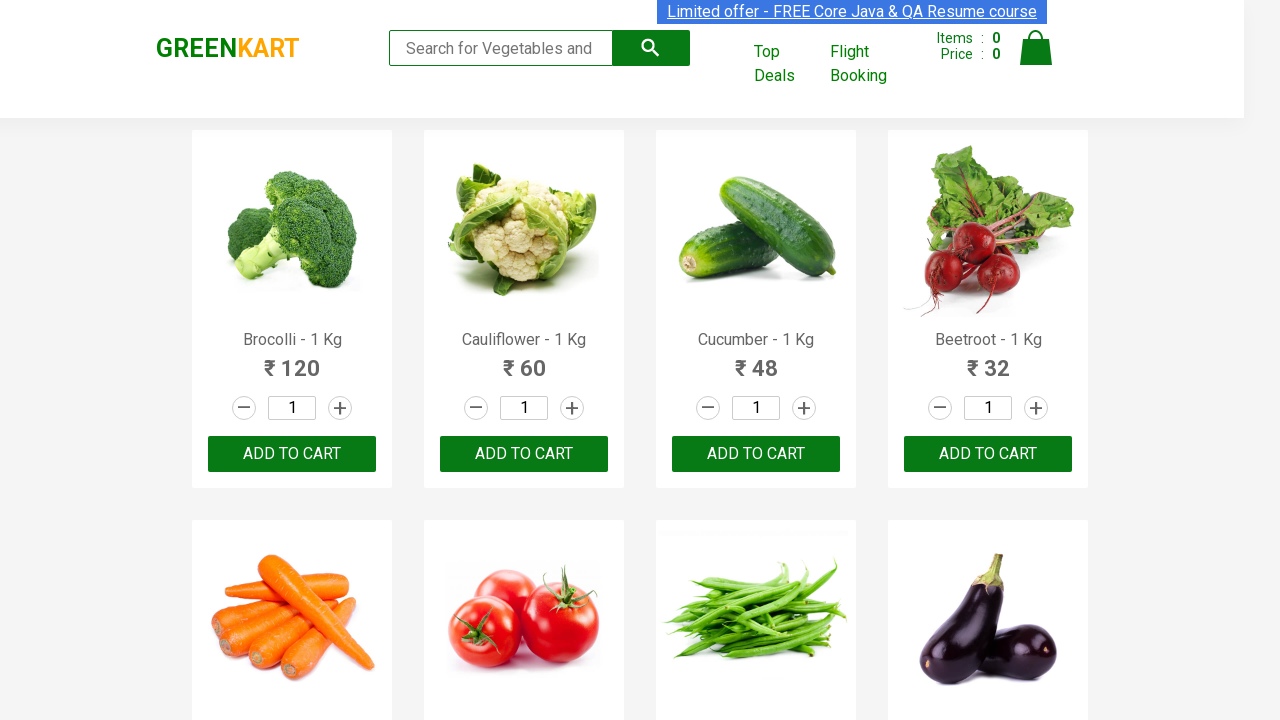

Added 'Brocolli' to cart at (292, 454) on xpath=//div[@class='product-action']/button >> nth=0
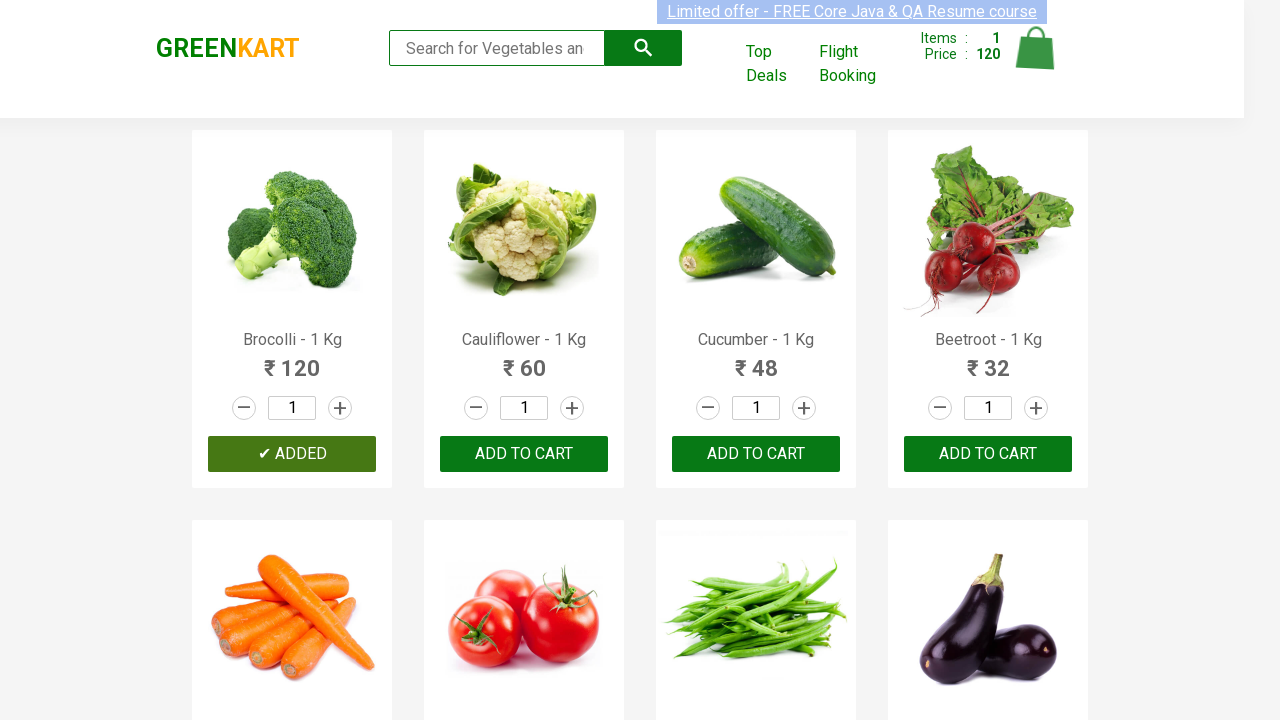

Added 'Cucumber' to cart at (756, 454) on xpath=//div[@class='product-action']/button >> nth=2
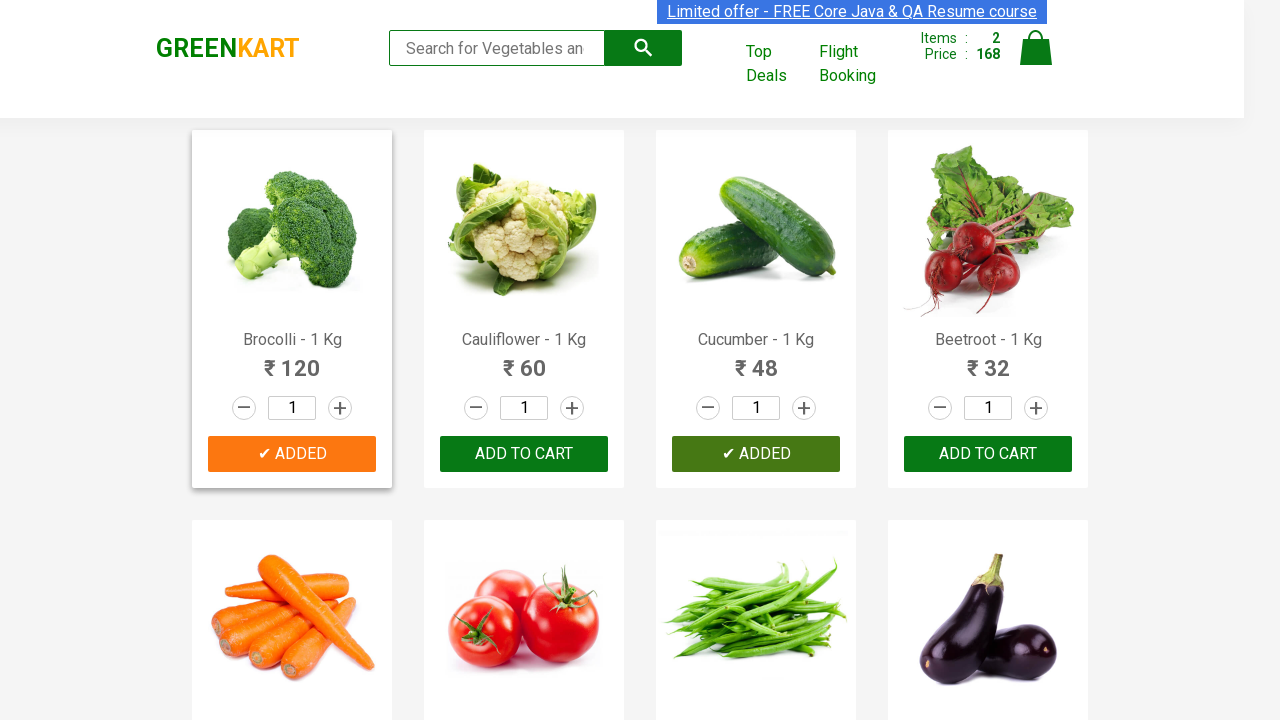

Added 'Tomato' to cart at (524, 360) on xpath=//div[@class='product-action']/button >> nth=5
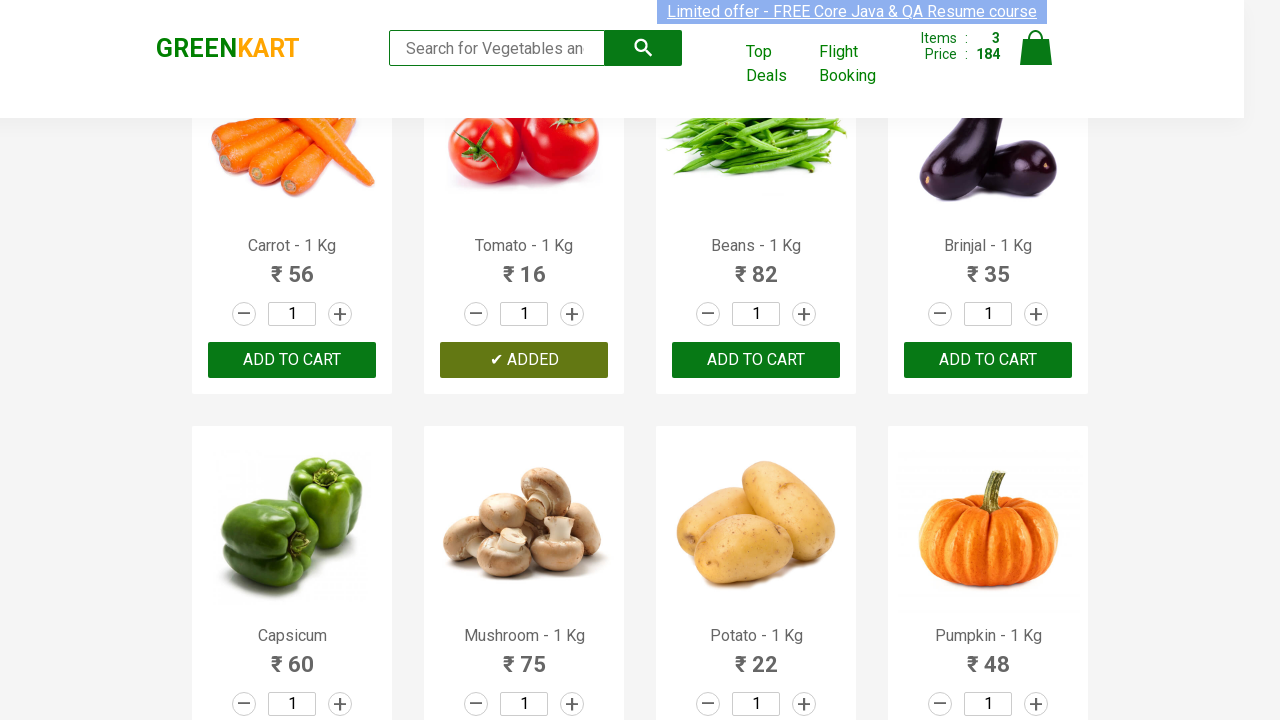

Added 'Beans' to cart at (756, 360) on xpath=//div[@class='product-action']/button >> nth=6
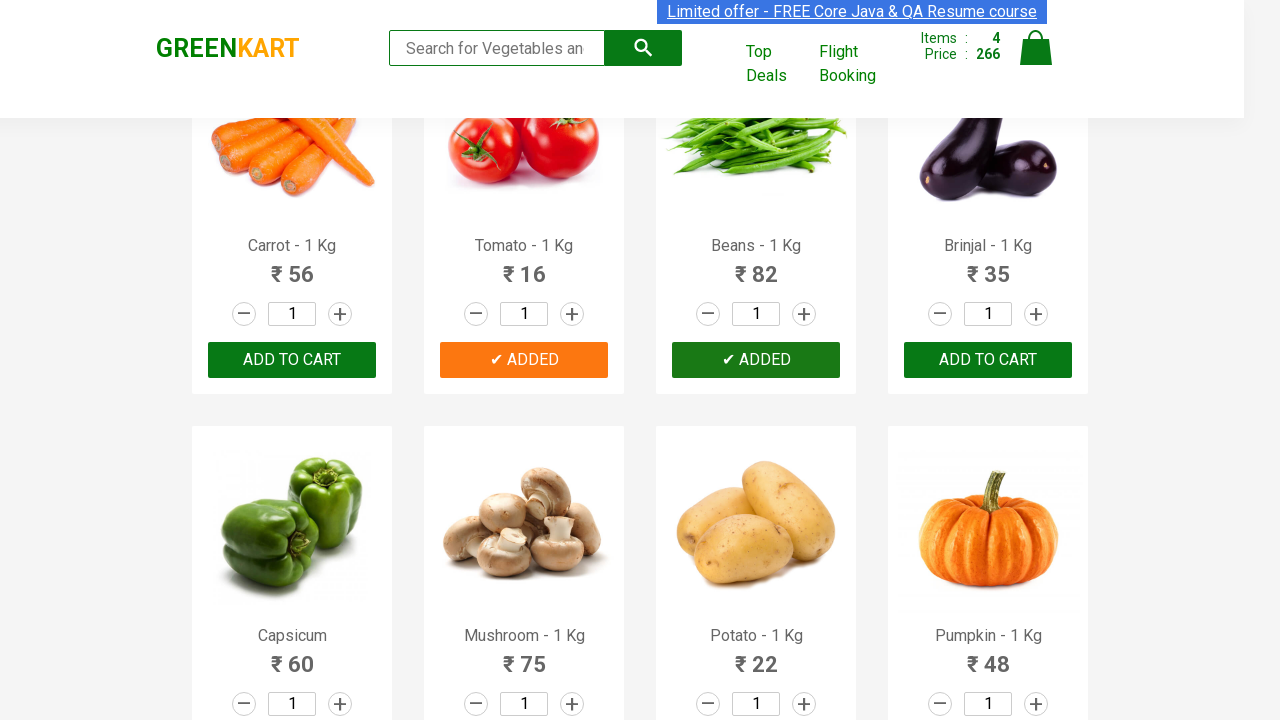

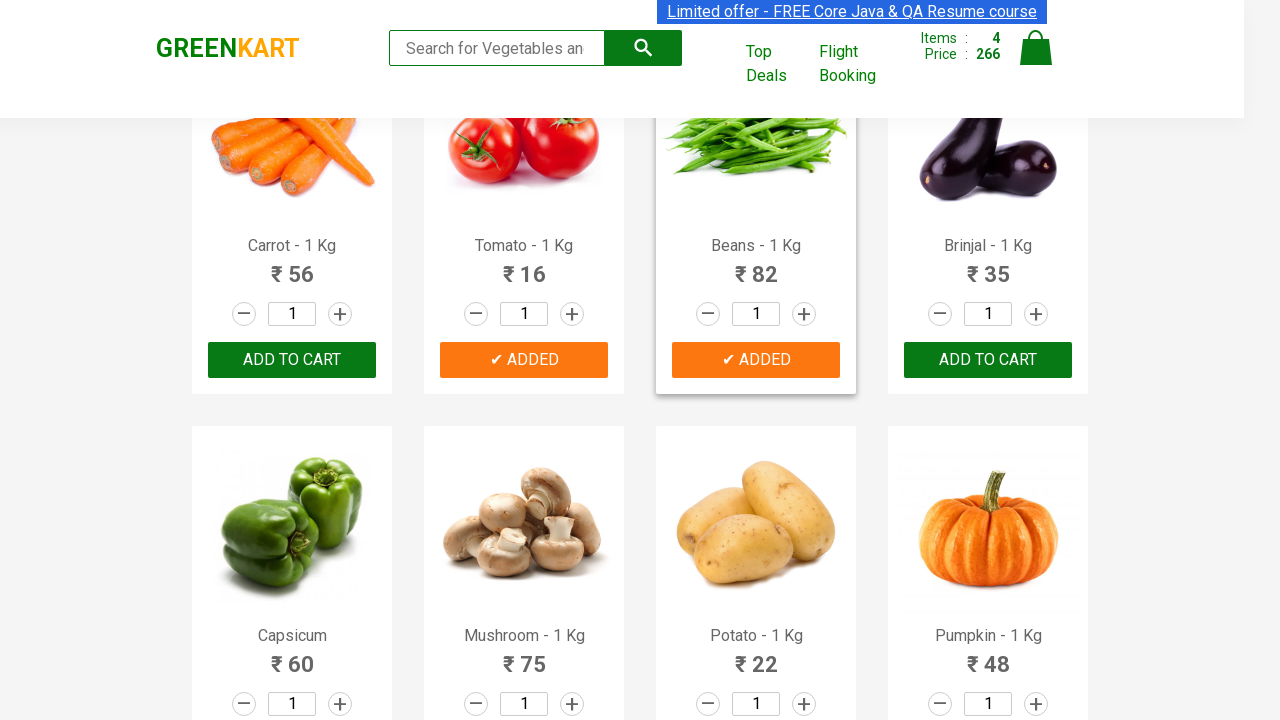